Tests browser window management by toggling fullscreen, minimize, and maximize states, then opens a new tab and switches between the two tabs multiple times.

Starting URL: https://duckduckgo.com/

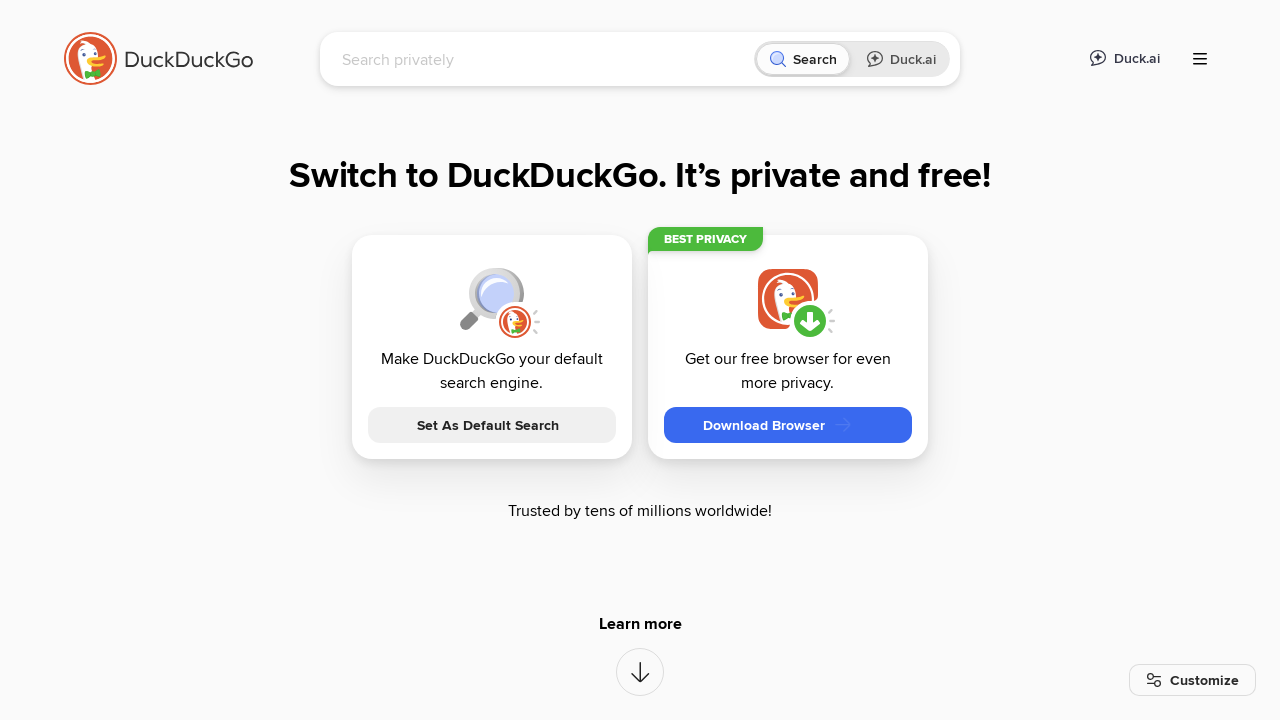

Set viewport to fullscreen size (1920x1080)
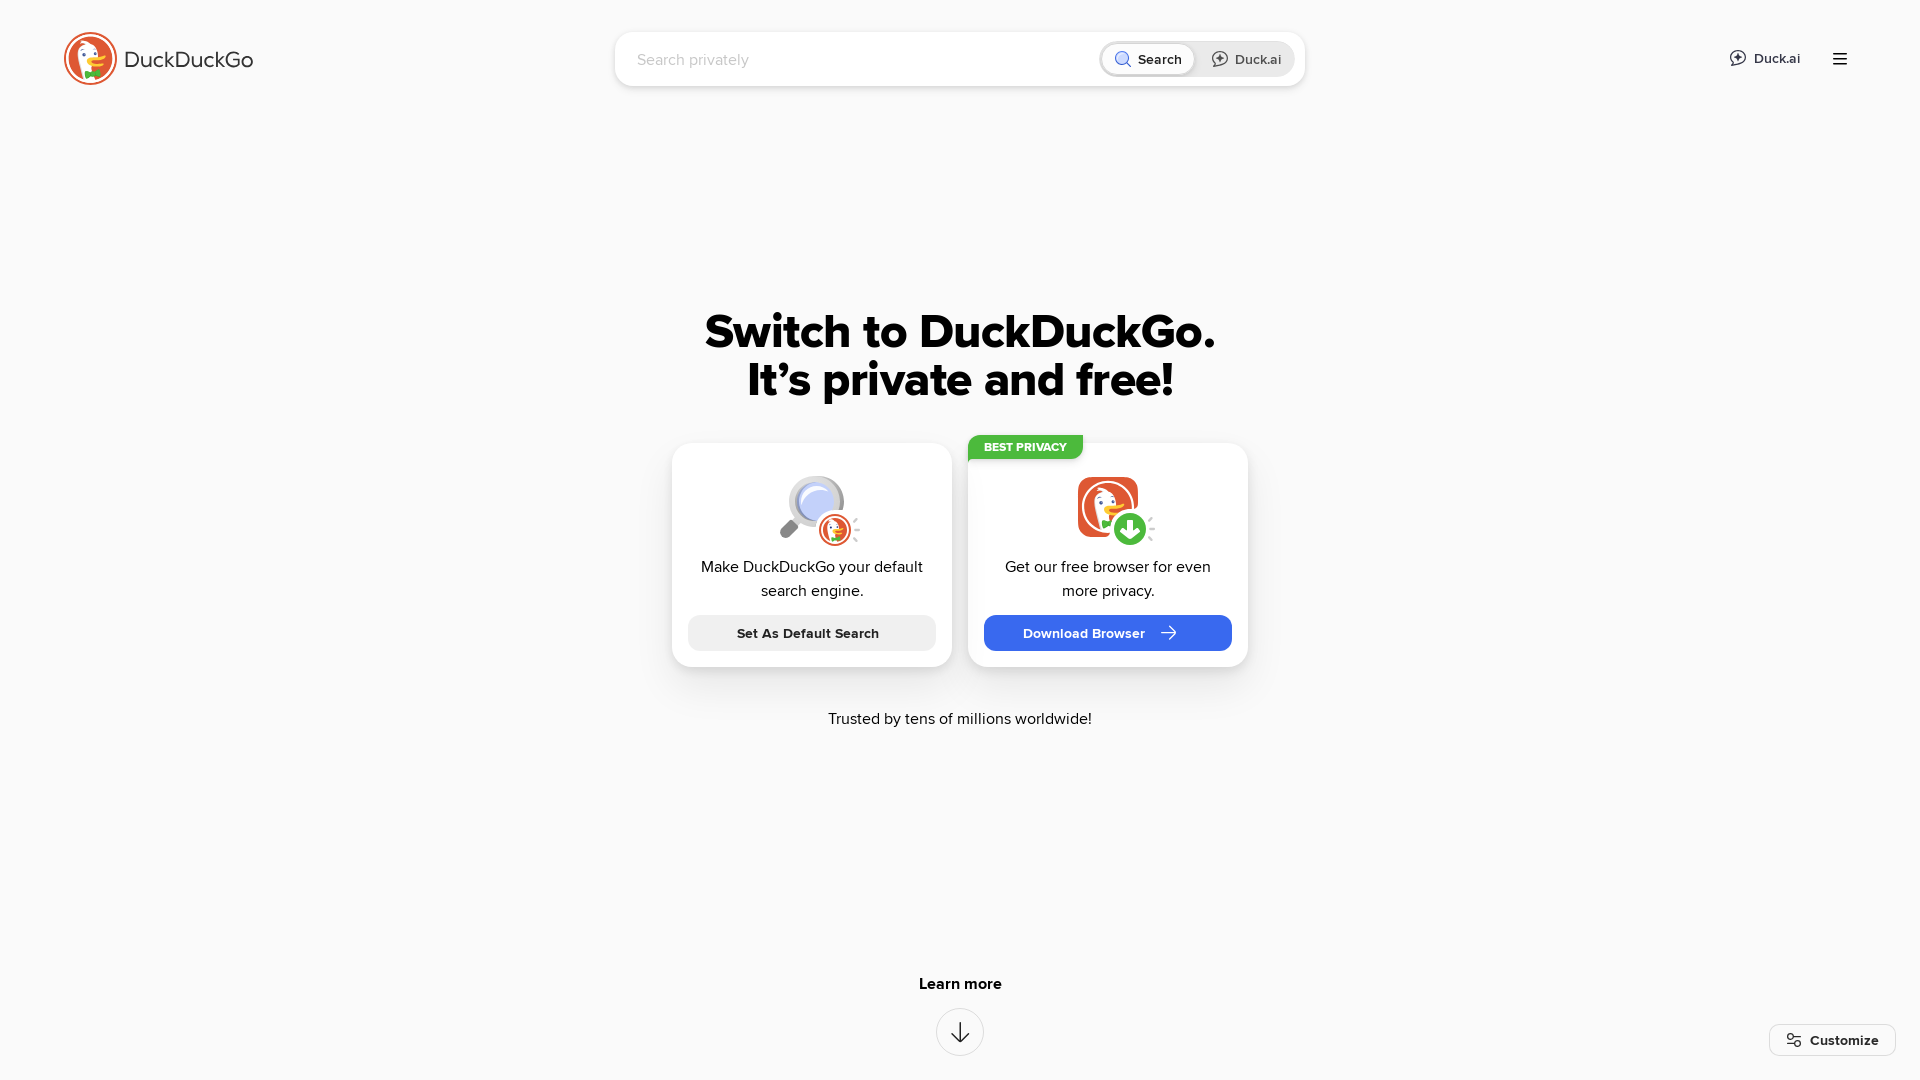

Set viewport to minimized size (800x600)
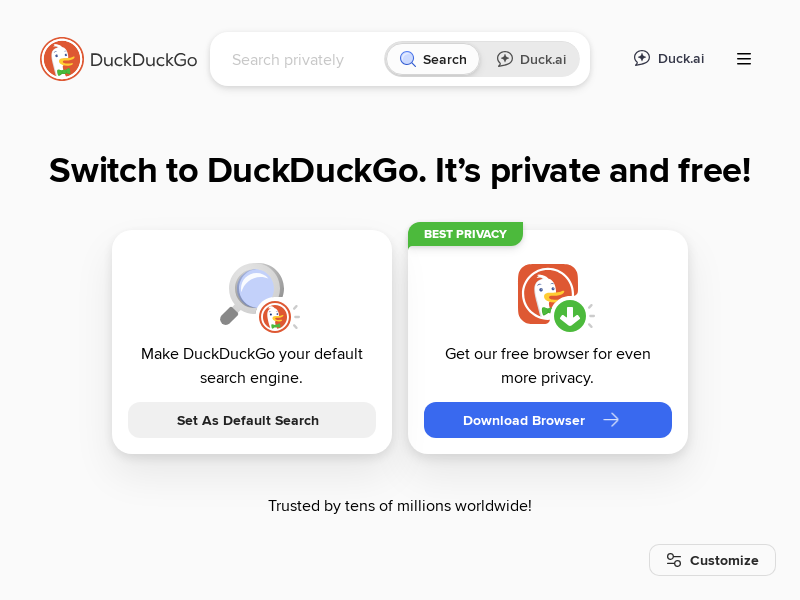

Set viewport back to maximized size (1920x1080)
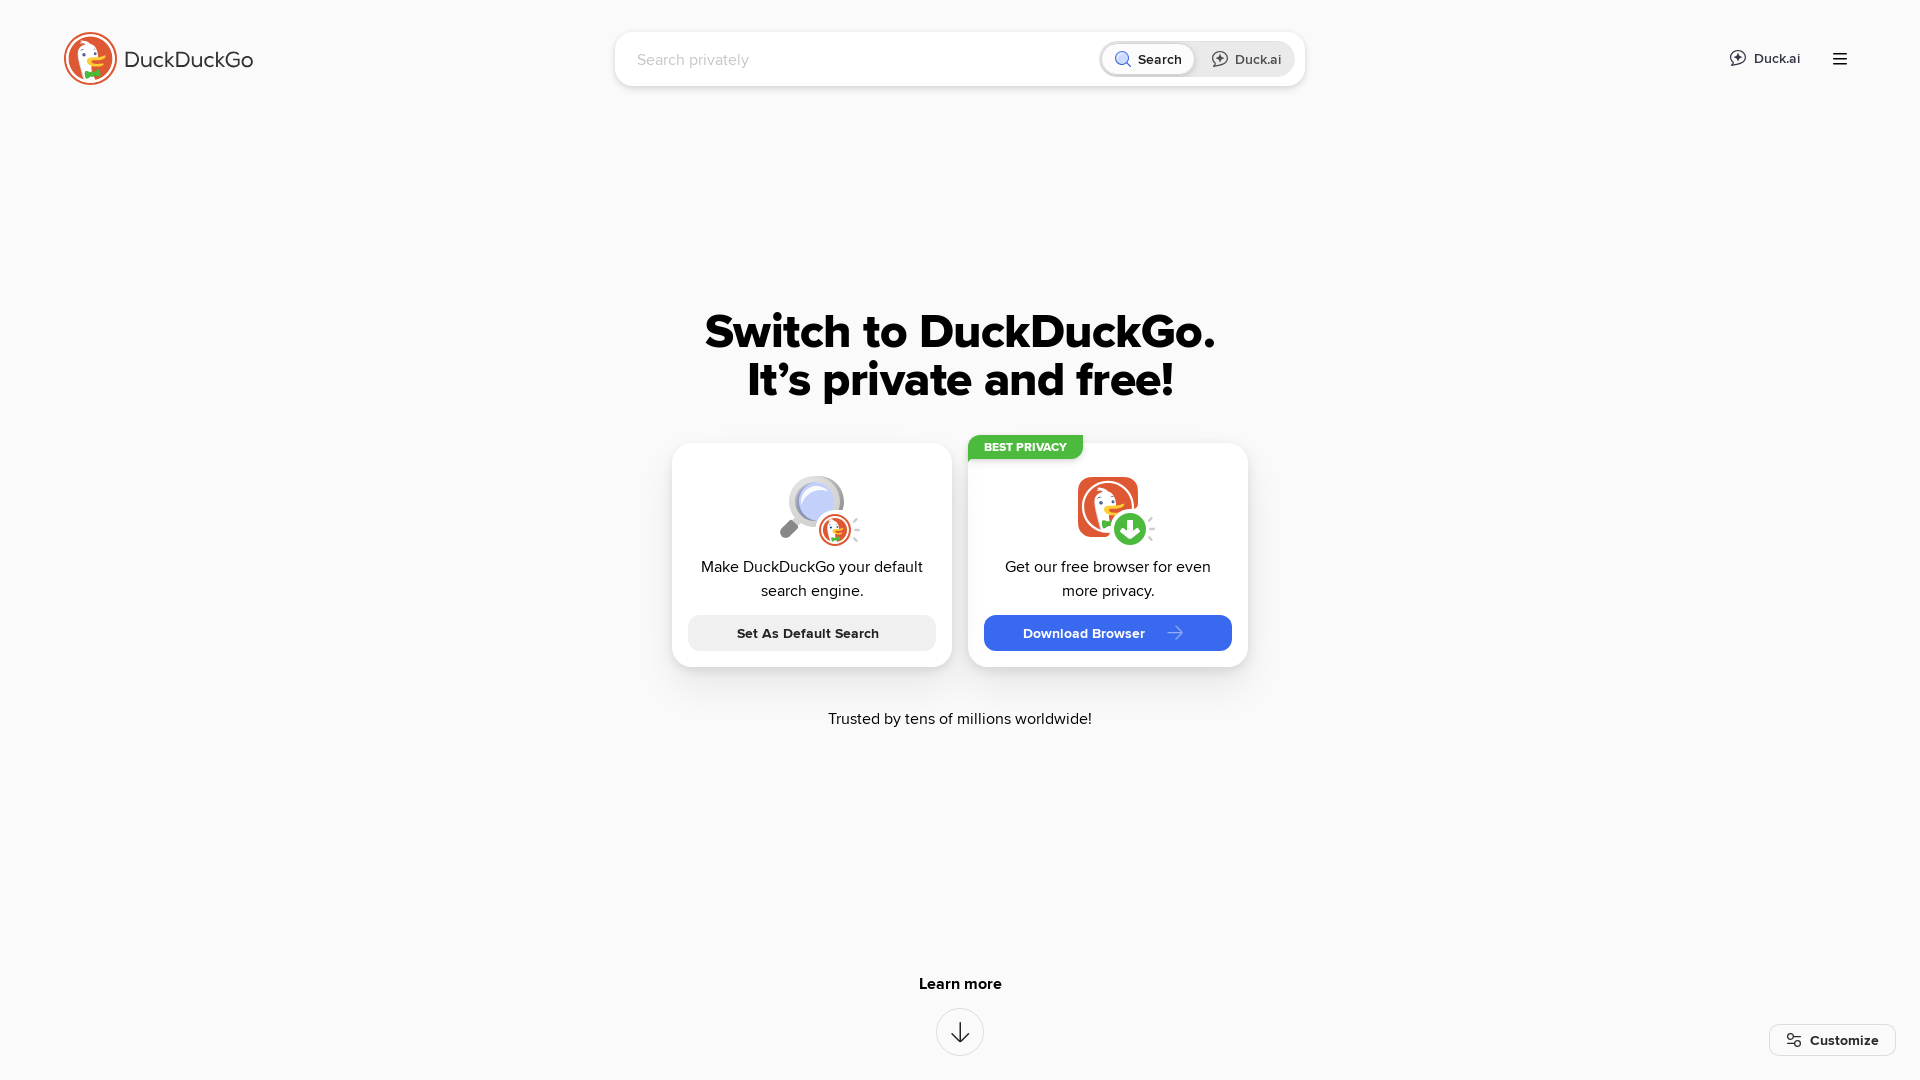

Stored reference to first tab
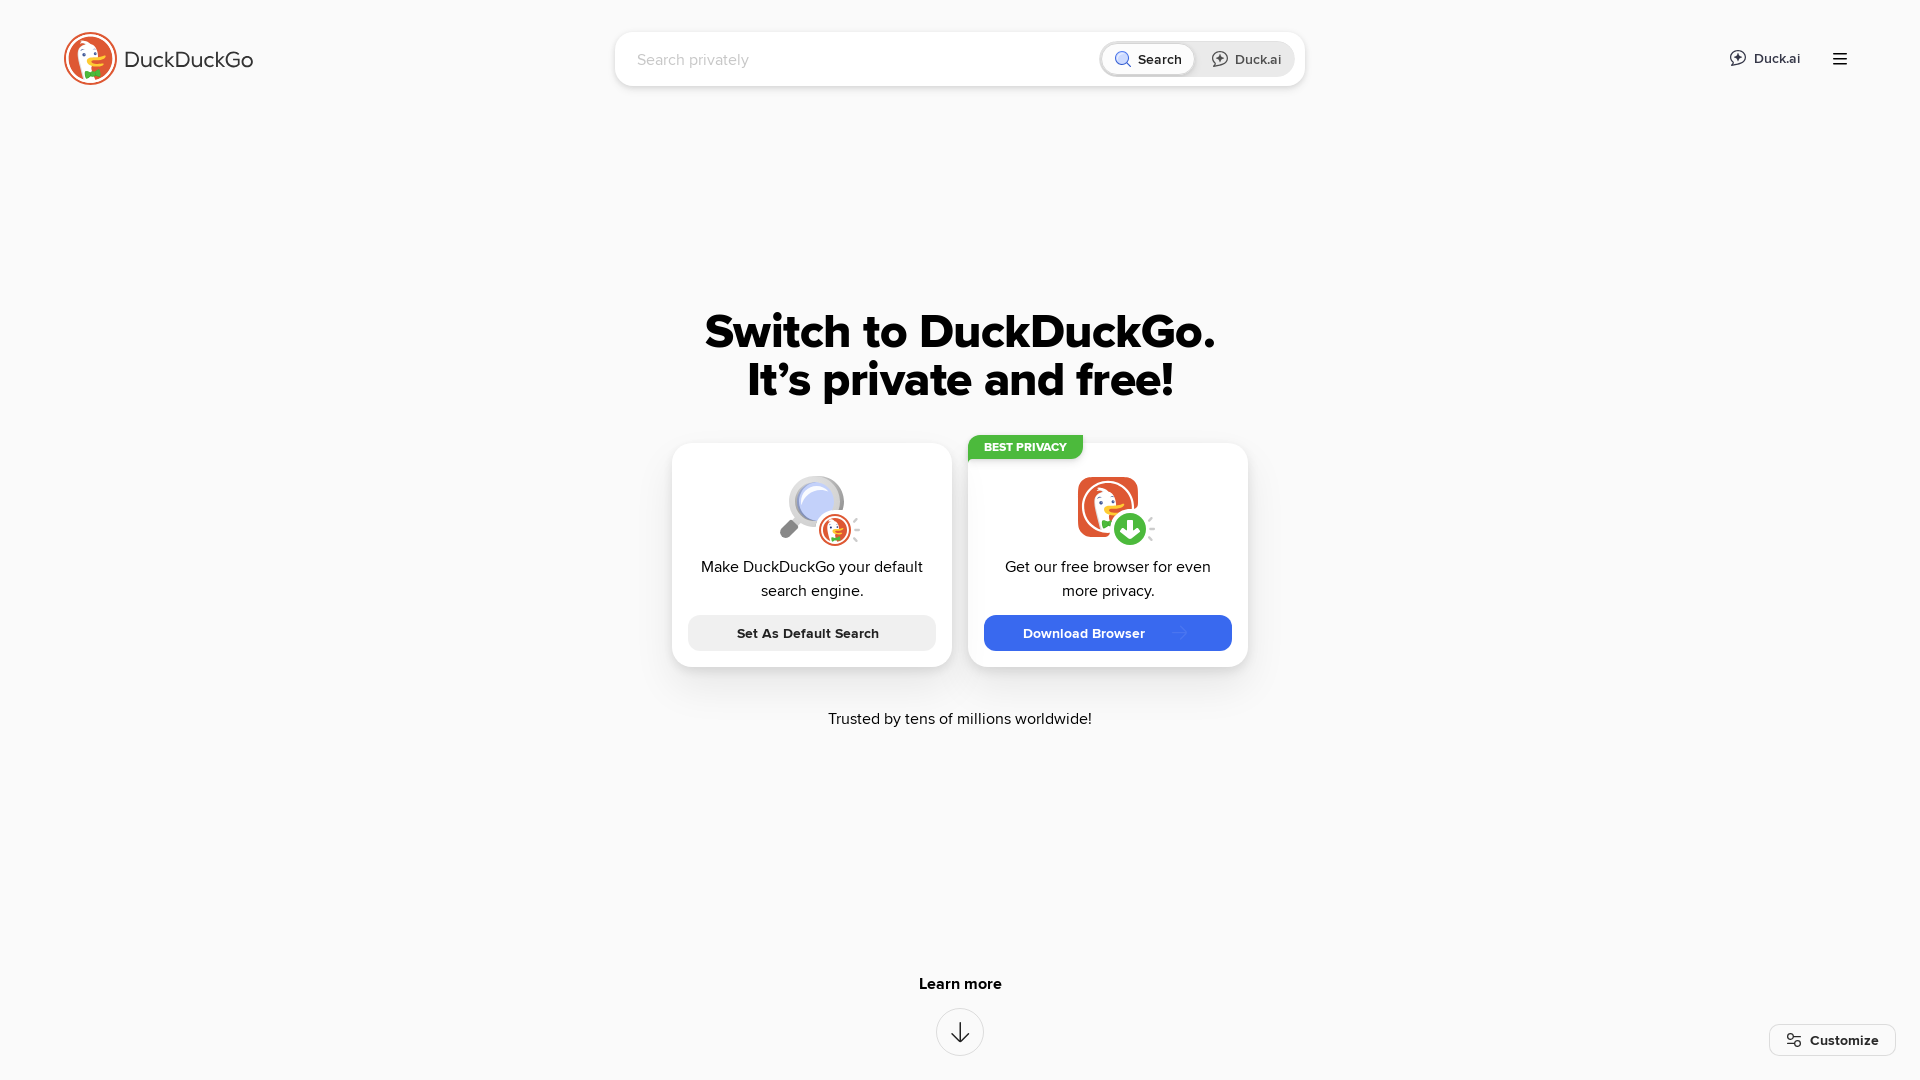

Opened new tab
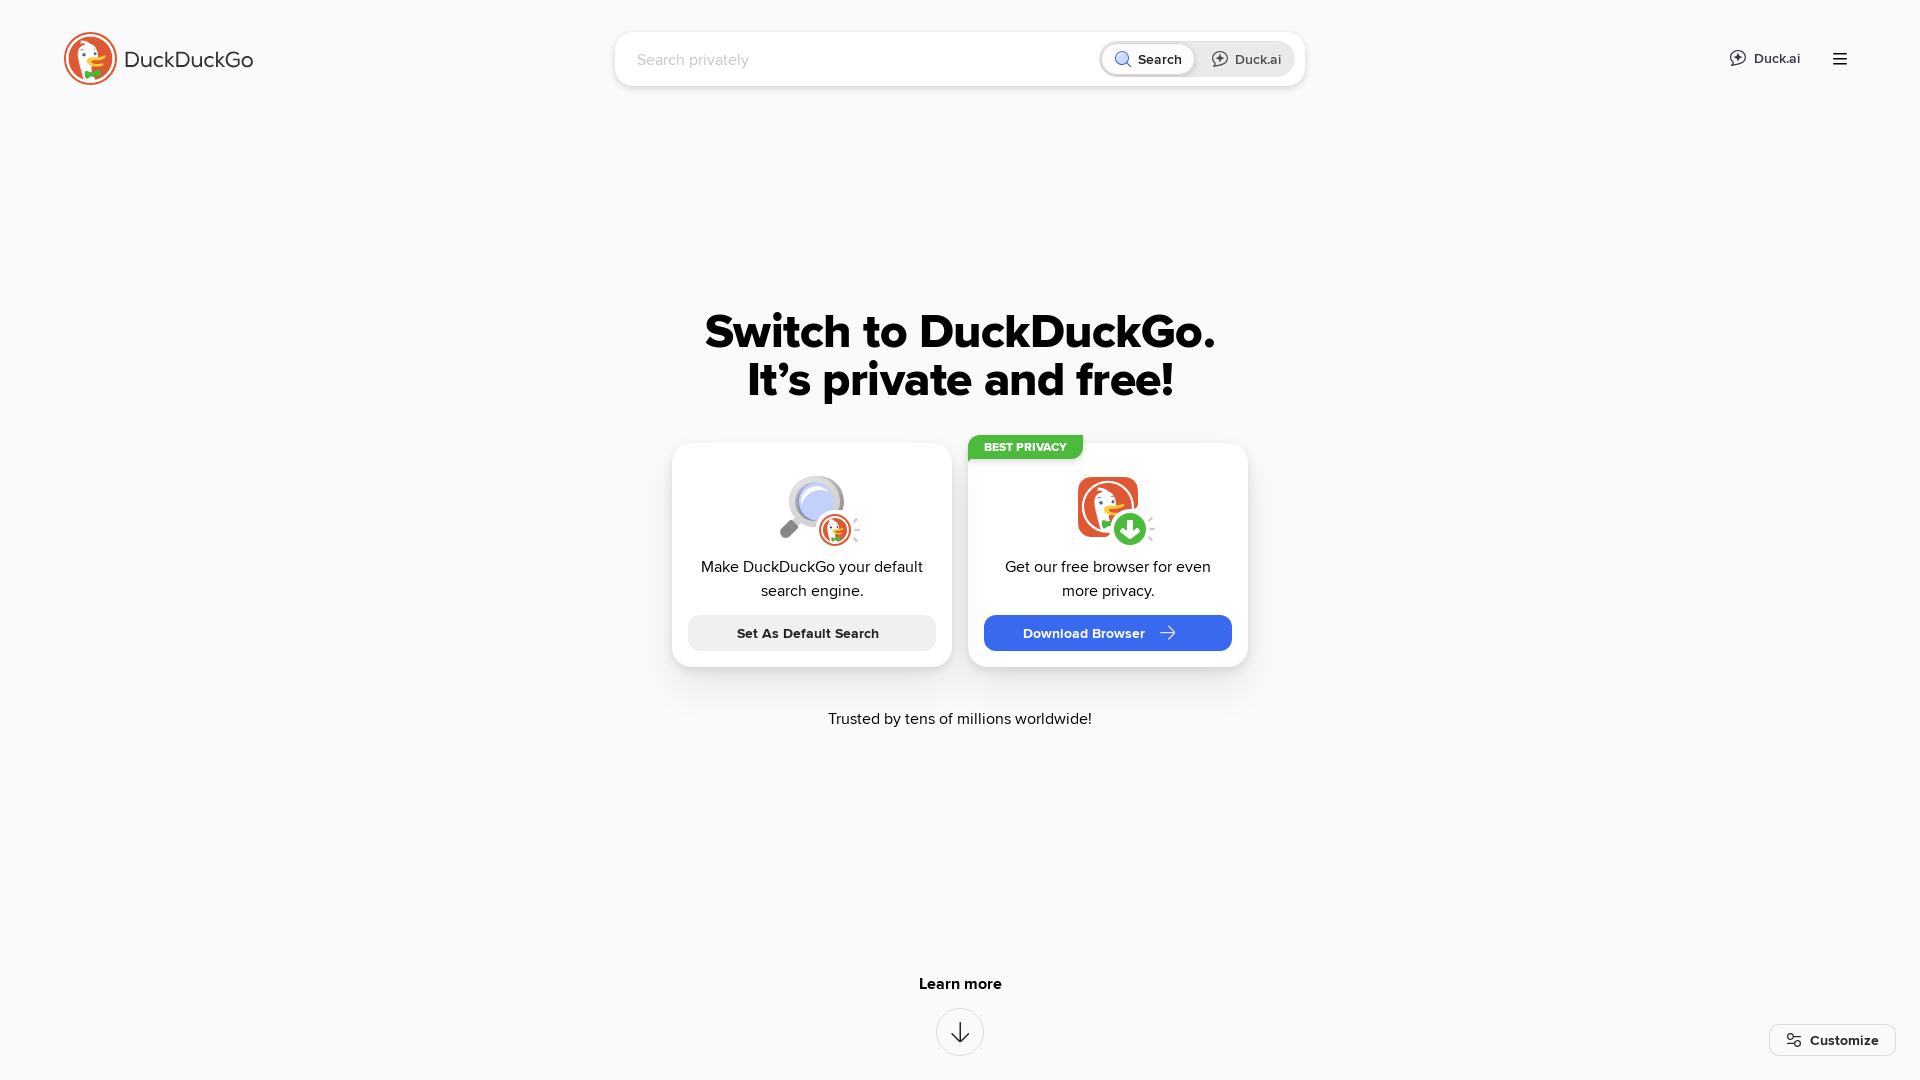

Switched to first tab
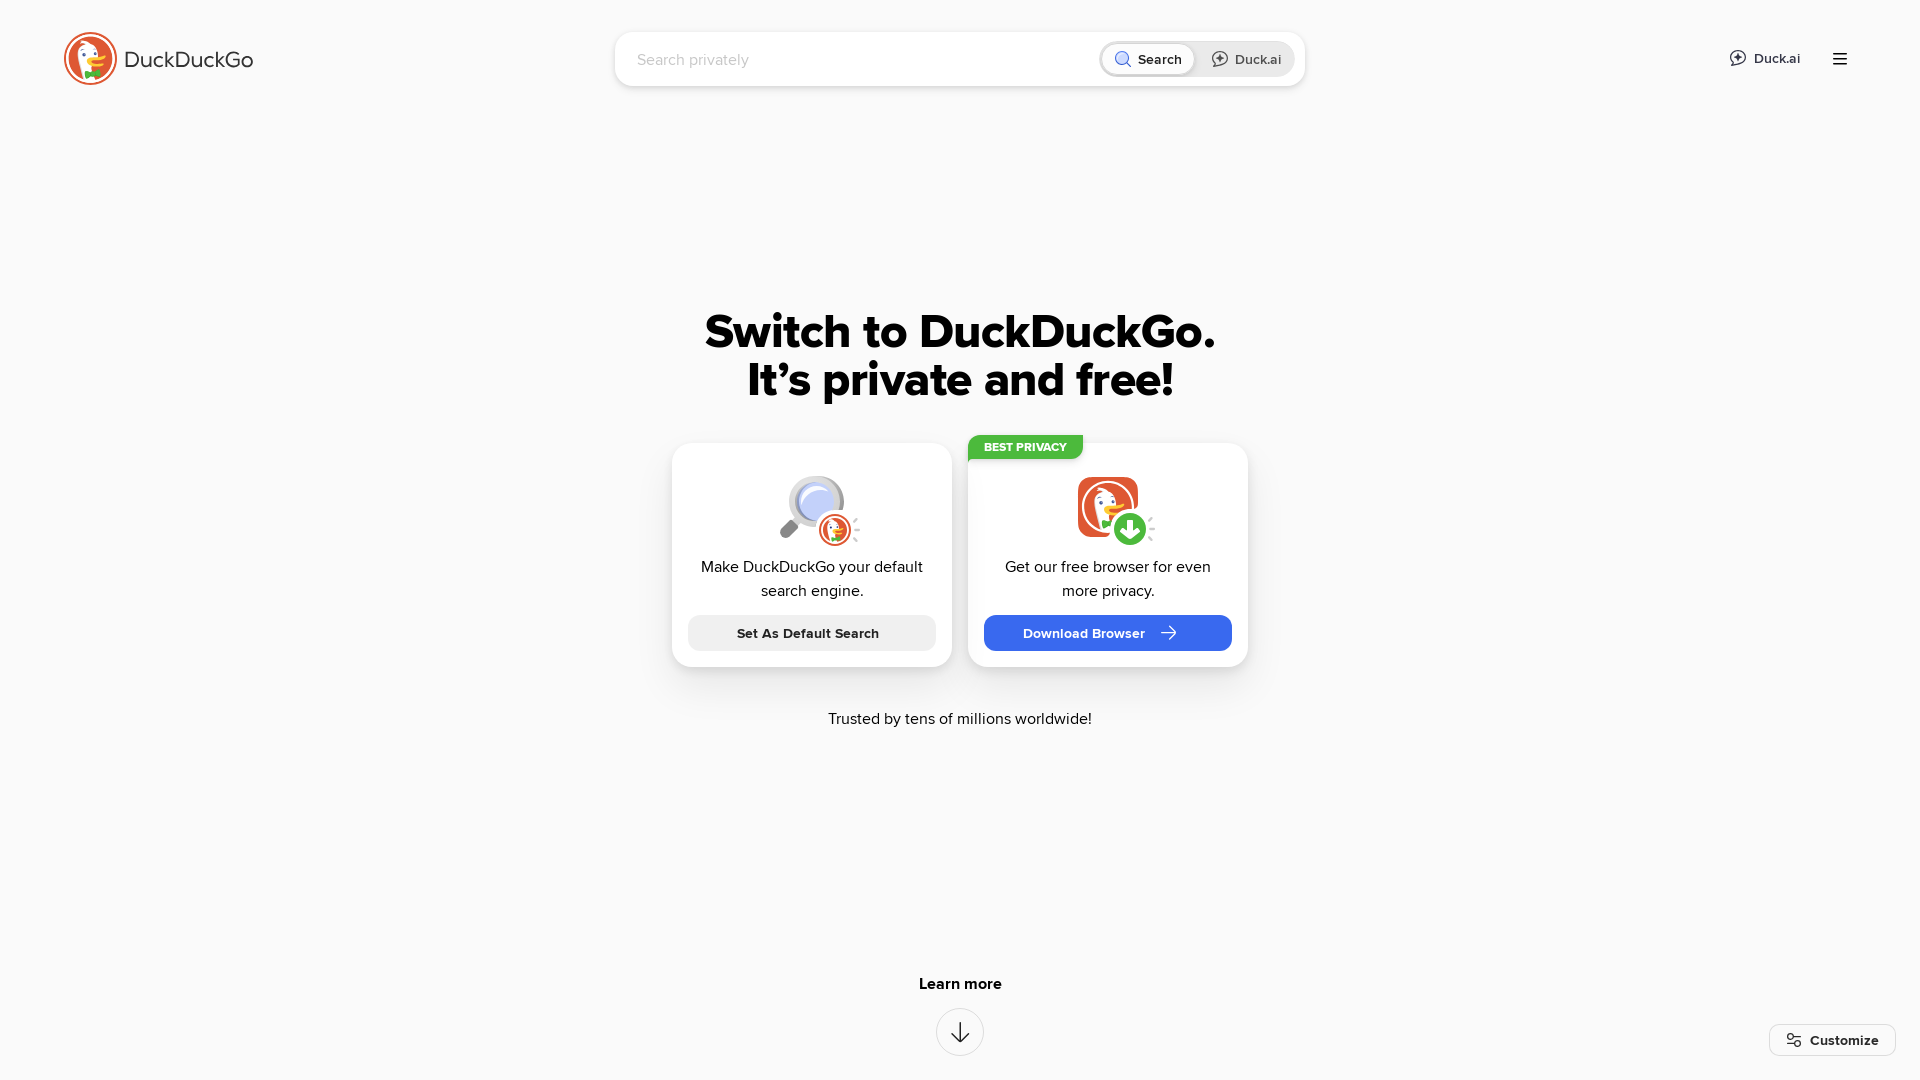

Switched to second tab
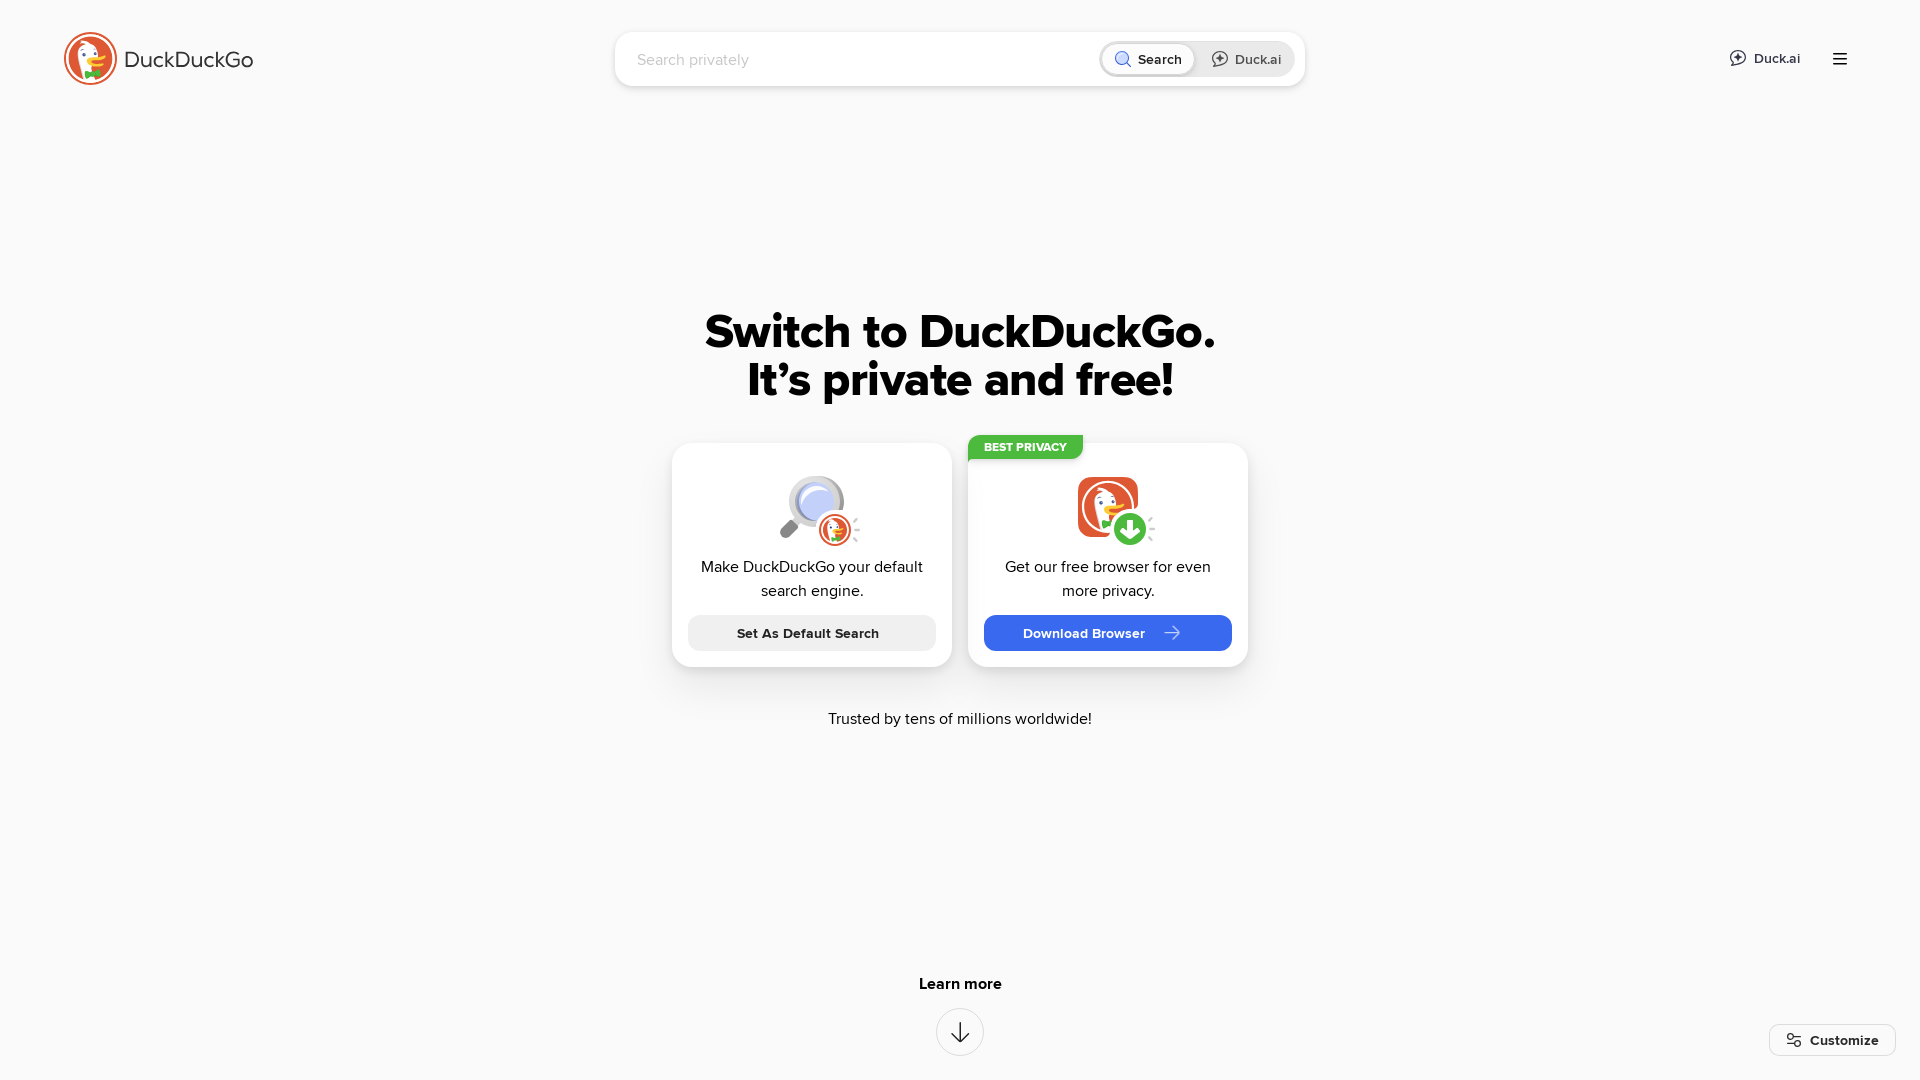

Switched back to first tab
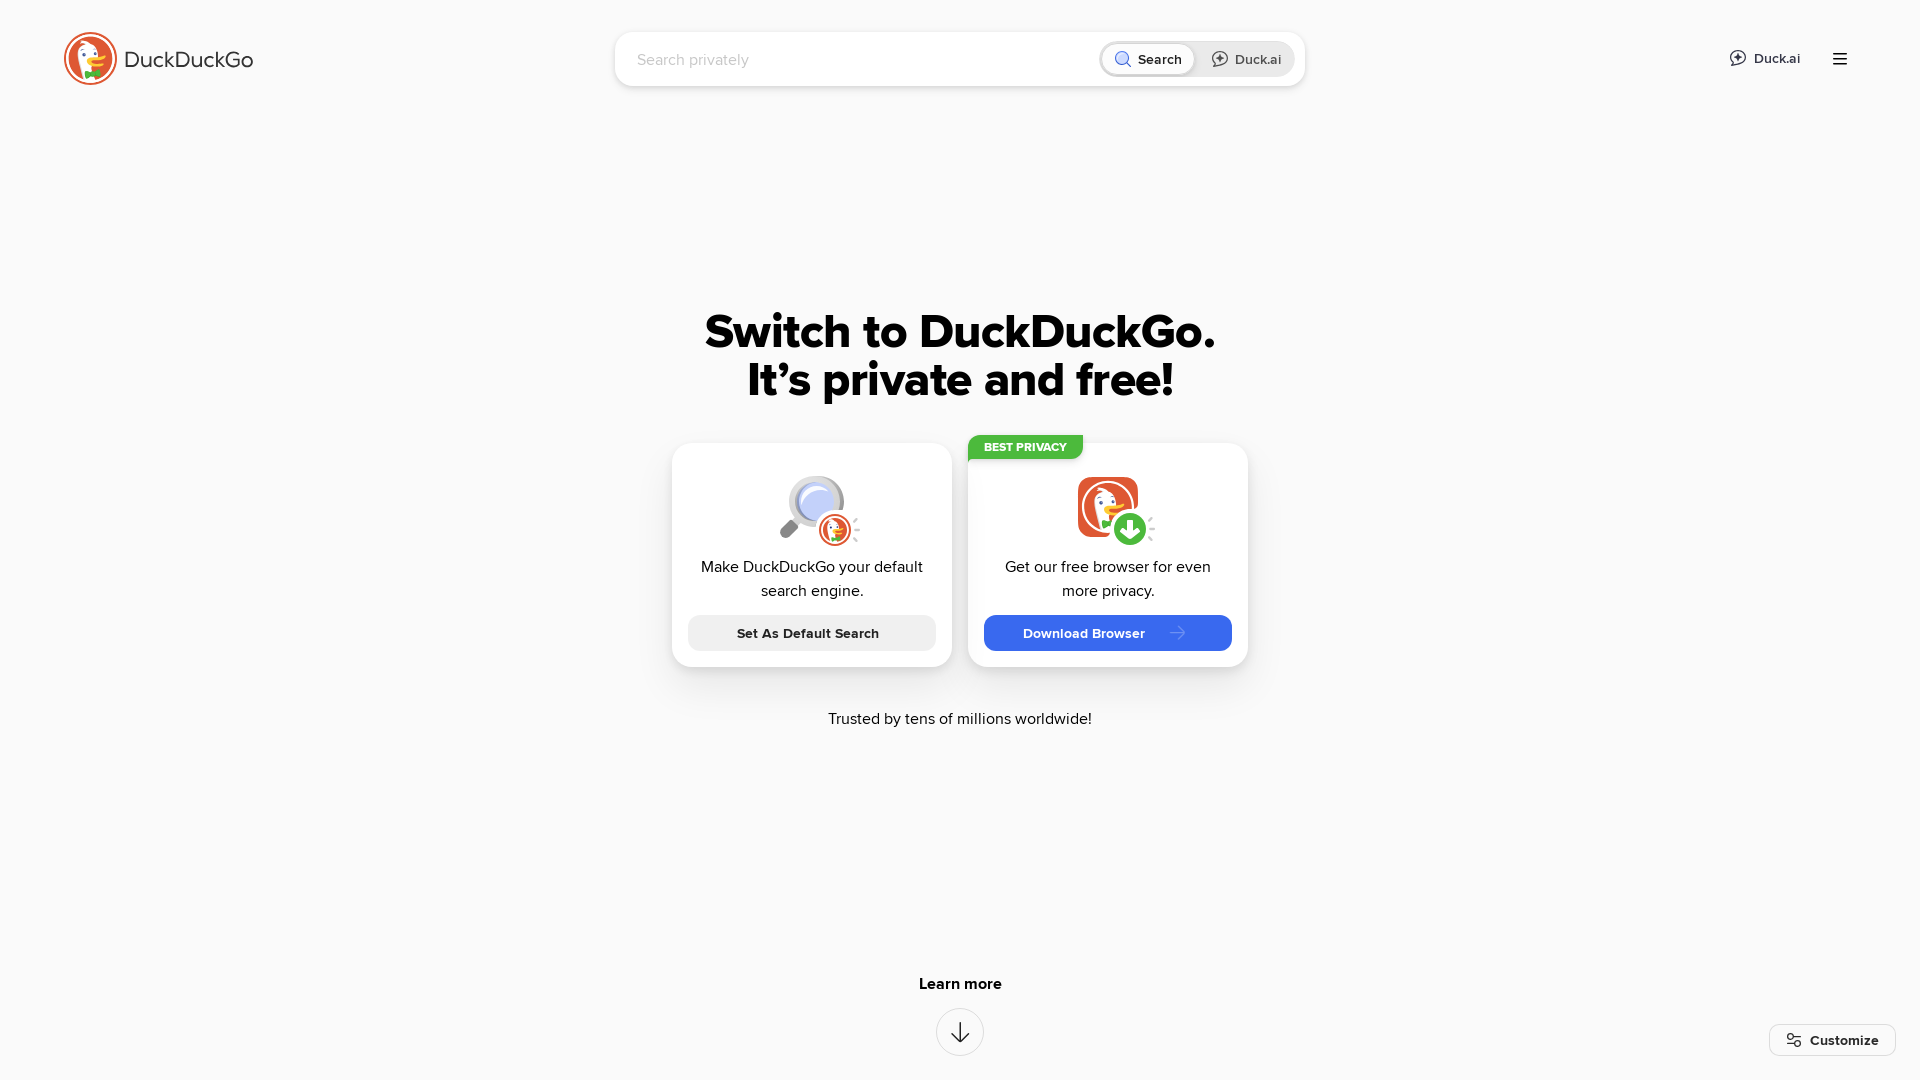

Switched back to second tab
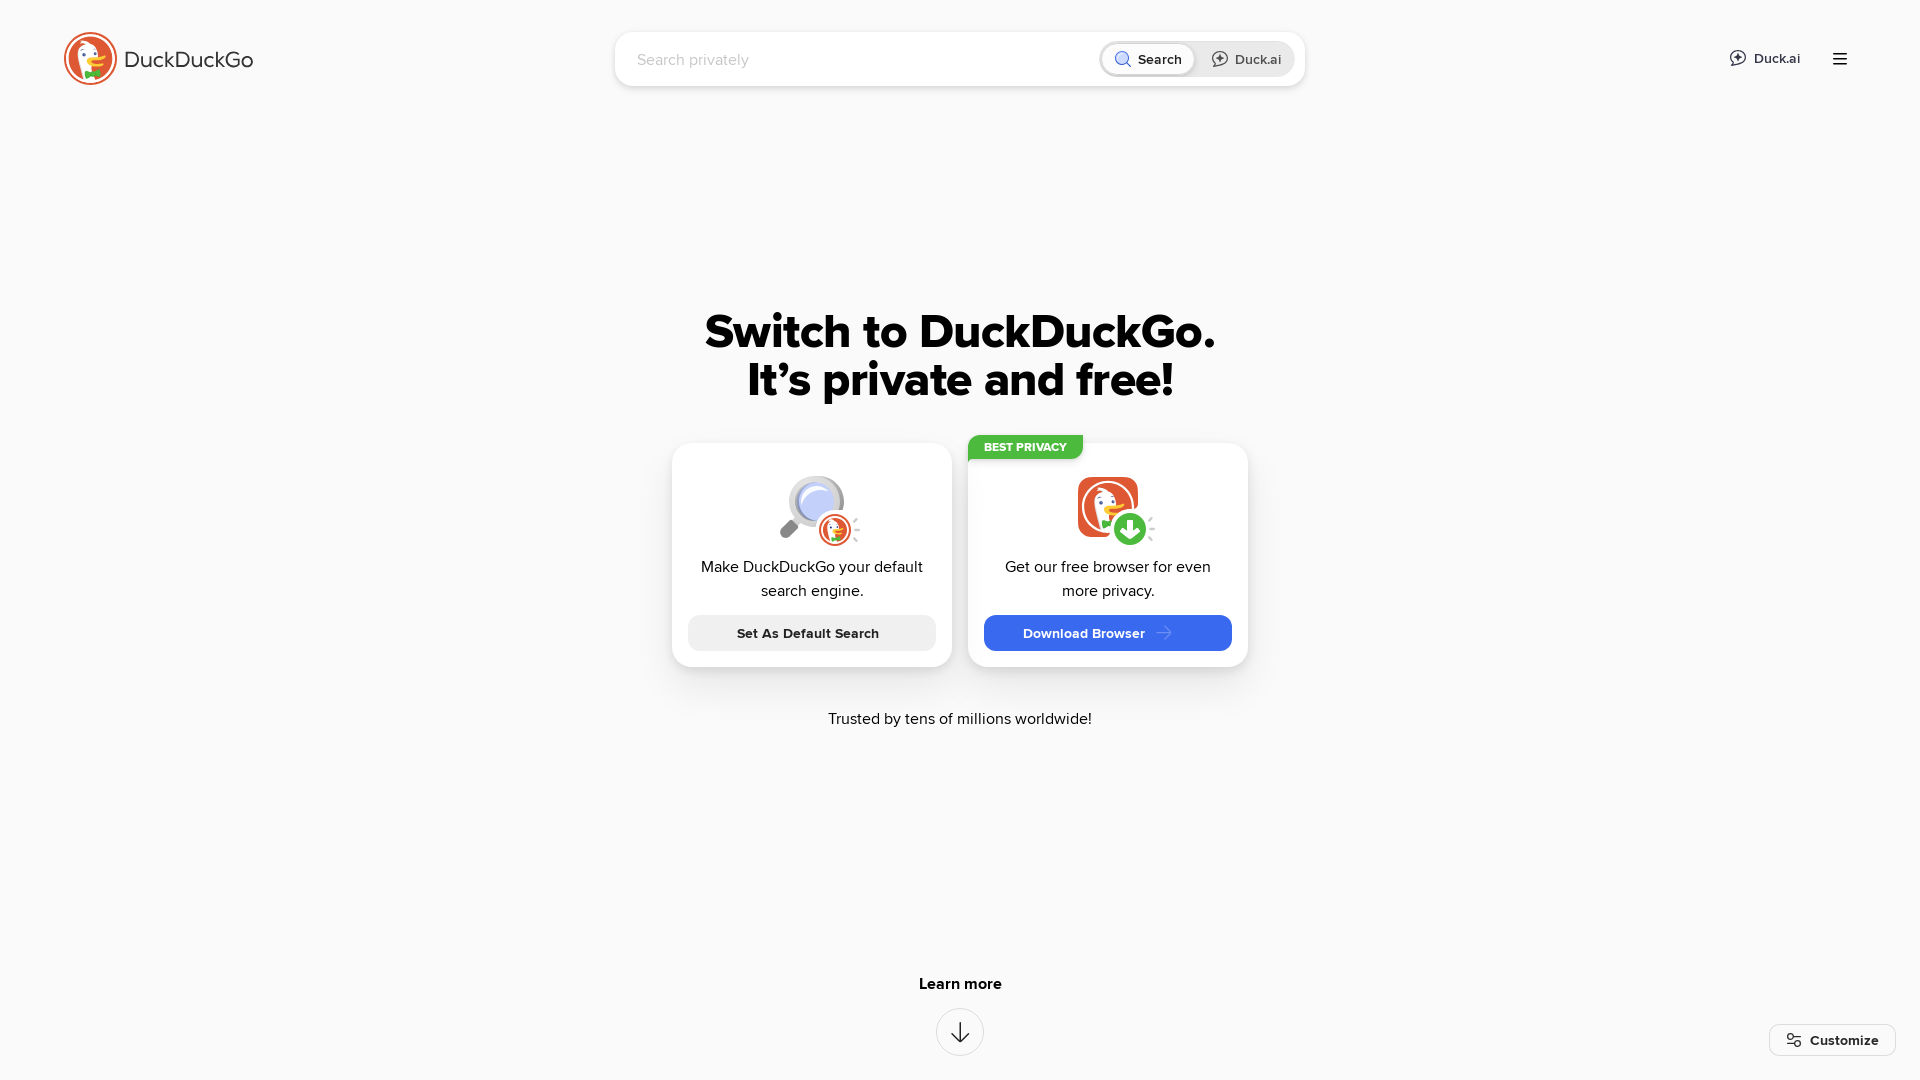

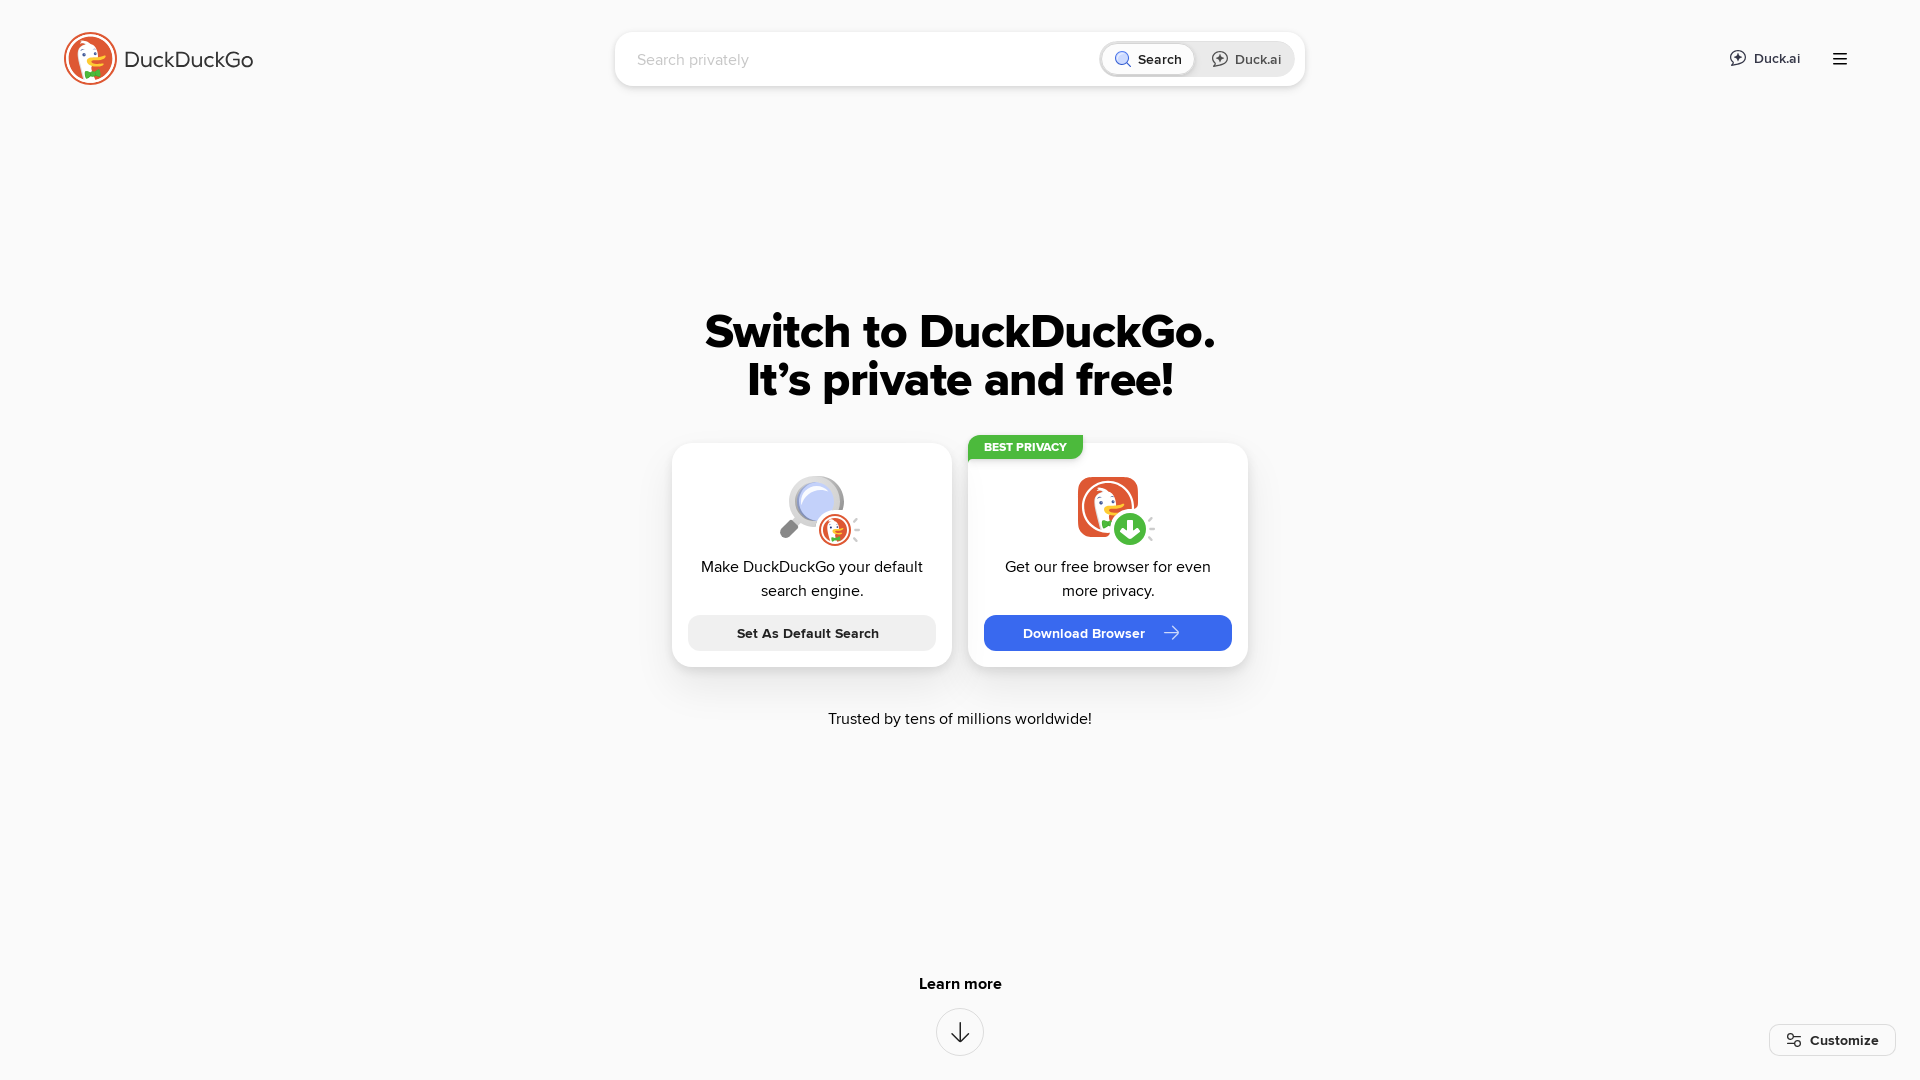